Navigates to the Training Support website homepage, verifies the page title element, clicks the "About Us" link, and verifies navigation to the About page.

Starting URL: https://www.training-support.net

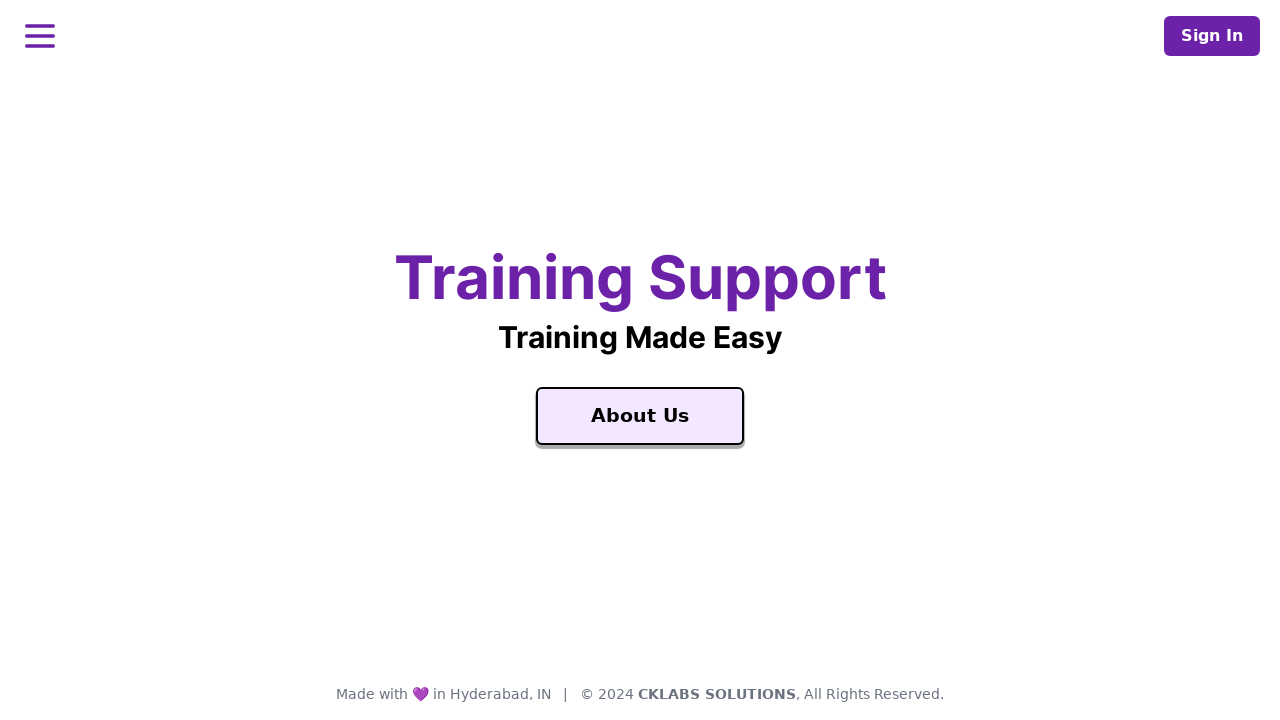

Waited for Training Support text to appear on homepage
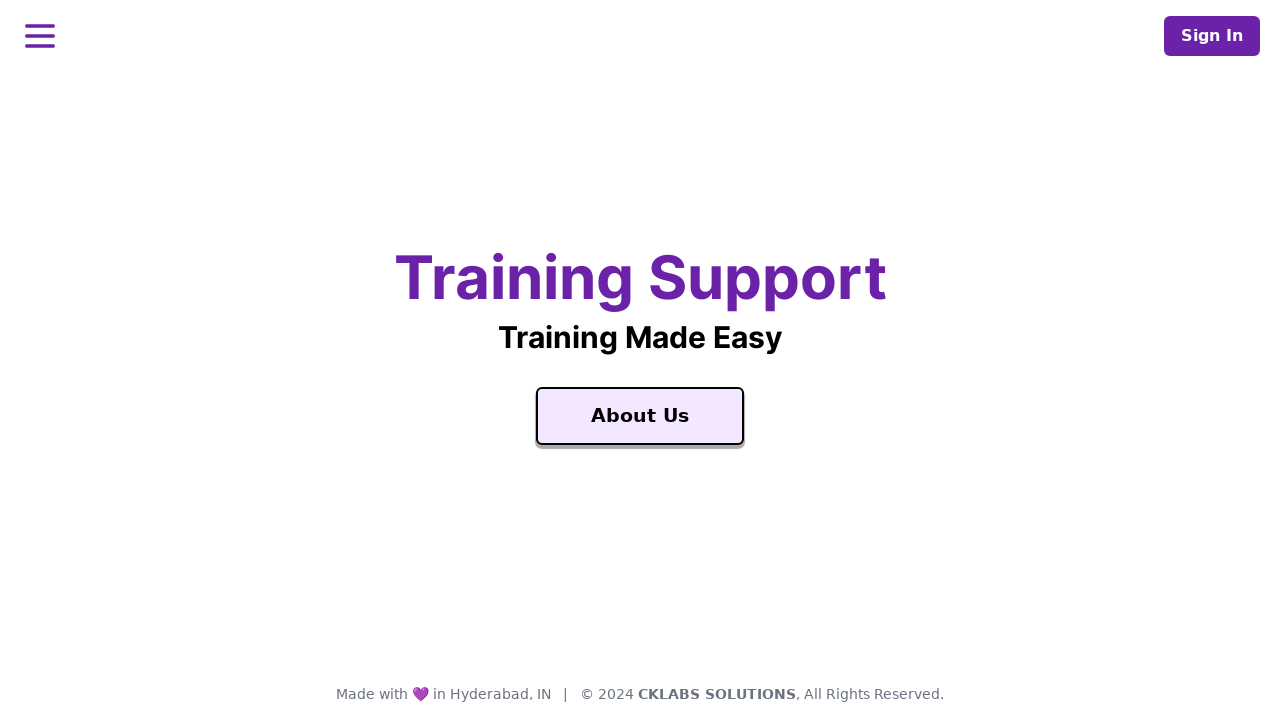

Retrieved page title: 'Training Support'
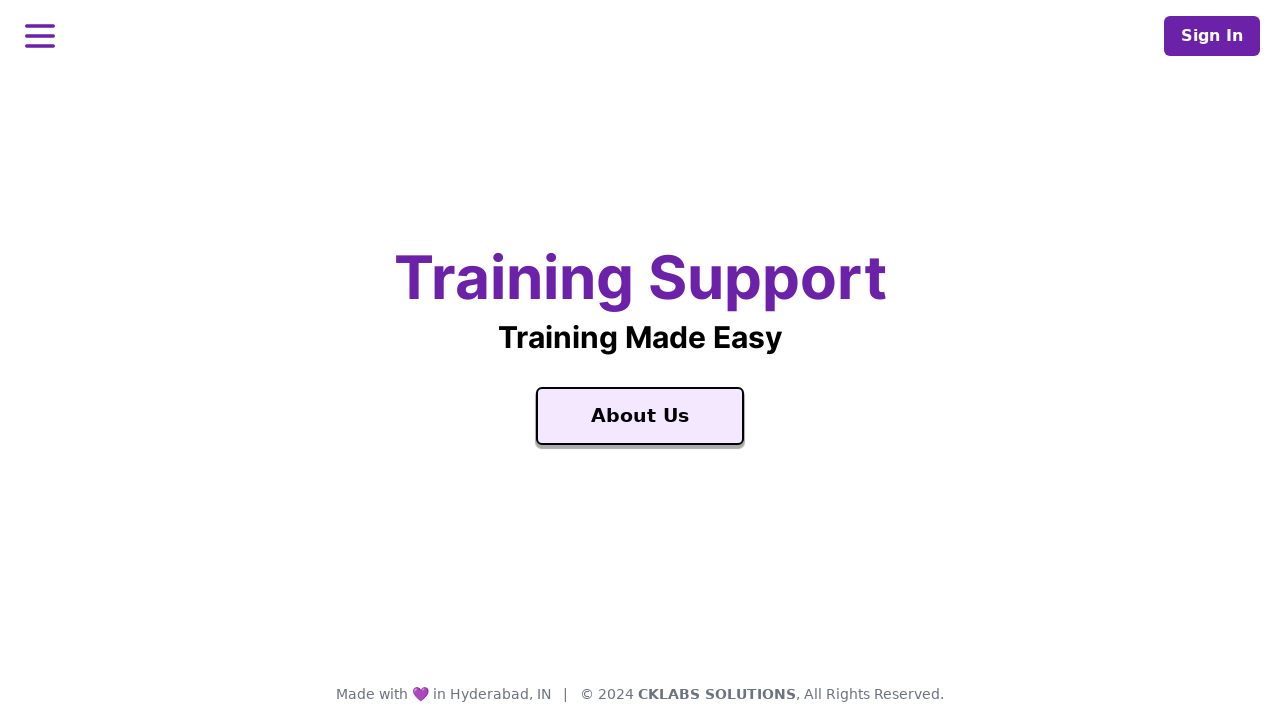

Clicked the 'About Us' link at (640, 416) on text=About Us
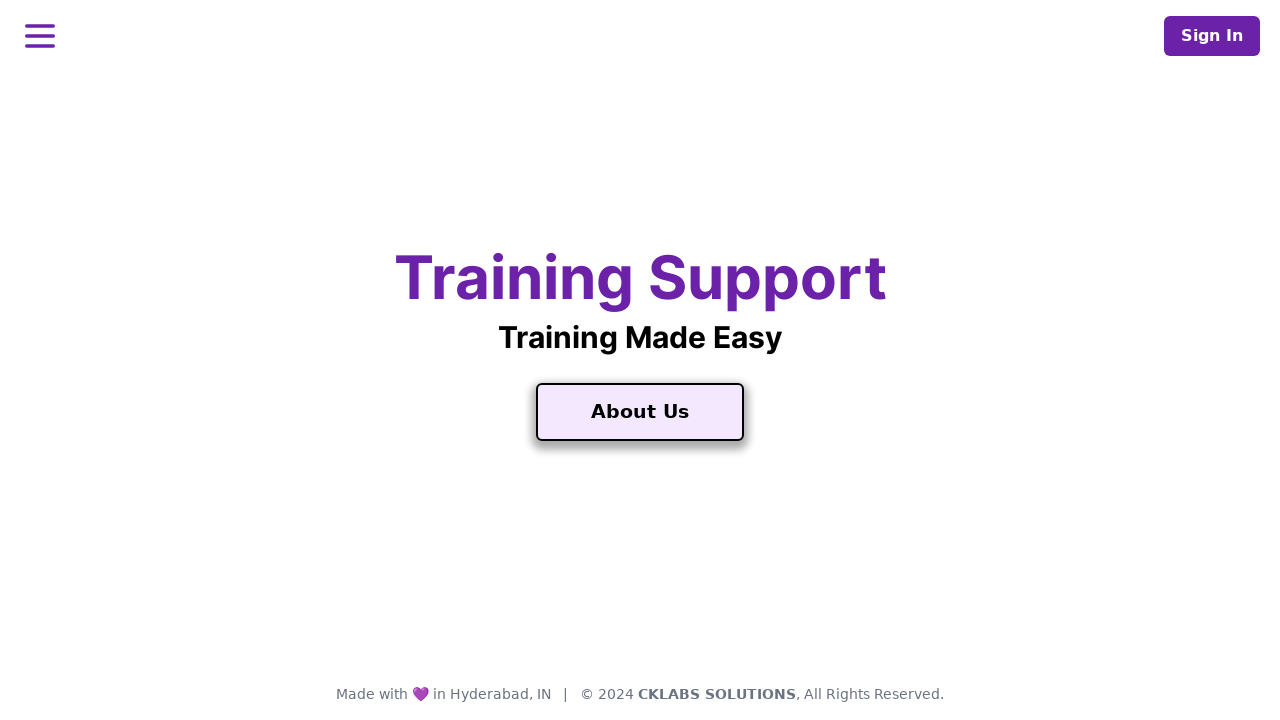

Waited for About page to load
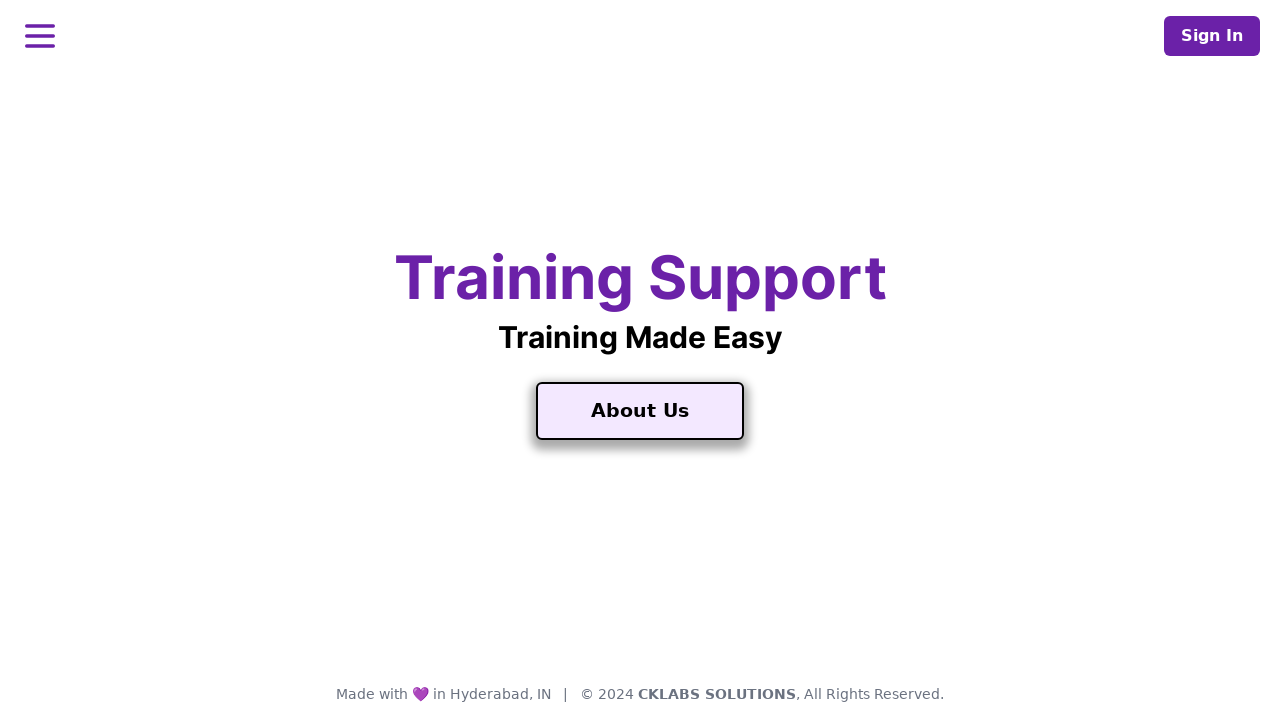

Retrieved About page title: 'About Us'
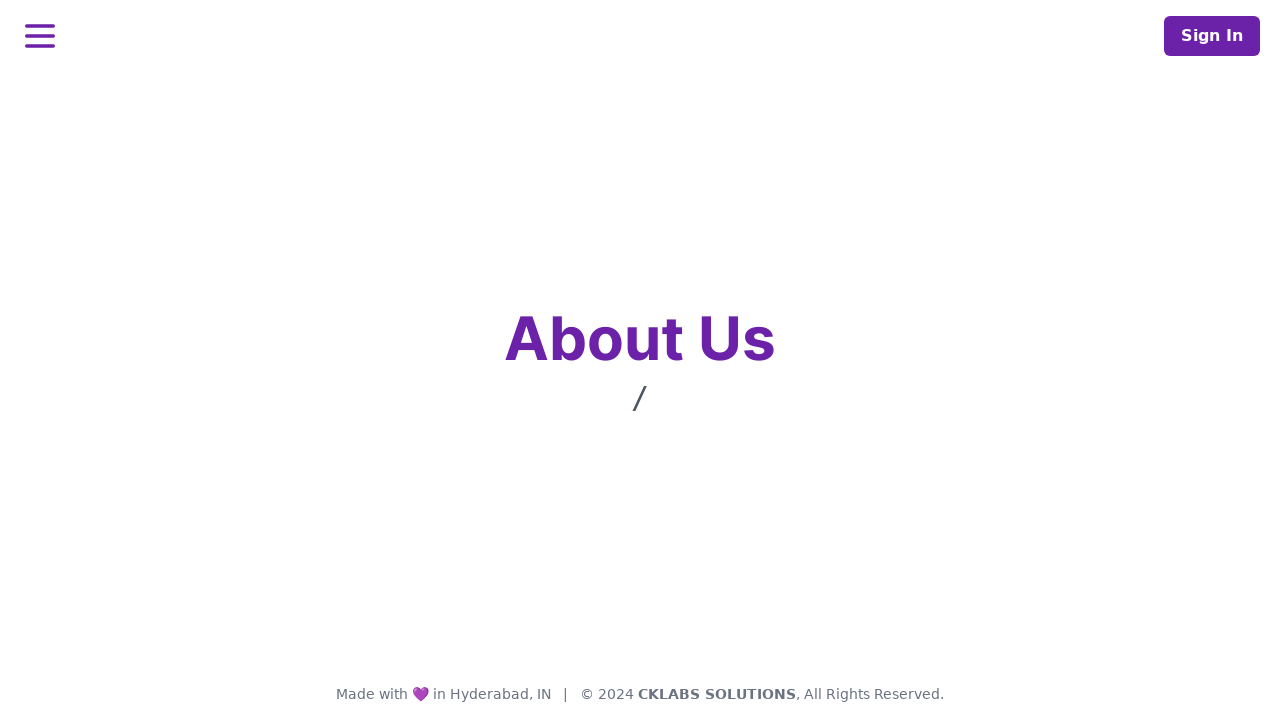

Verified that 'Training Support' is present in homepage title
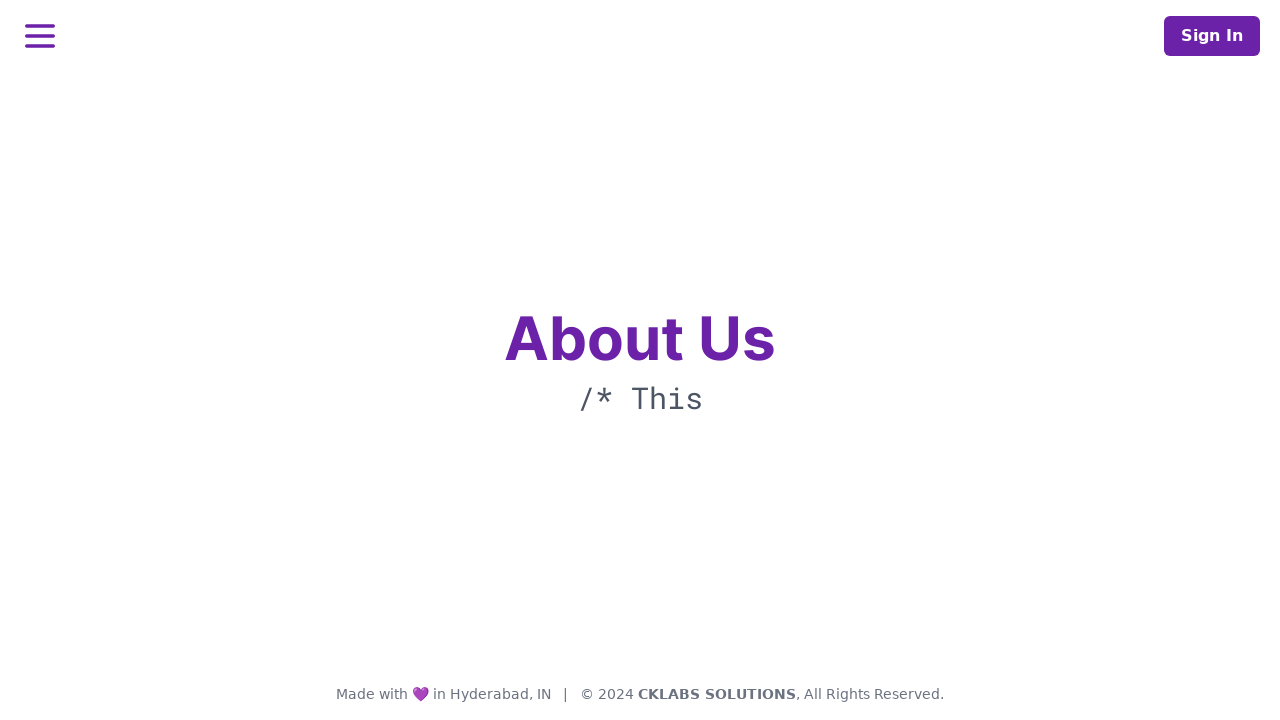

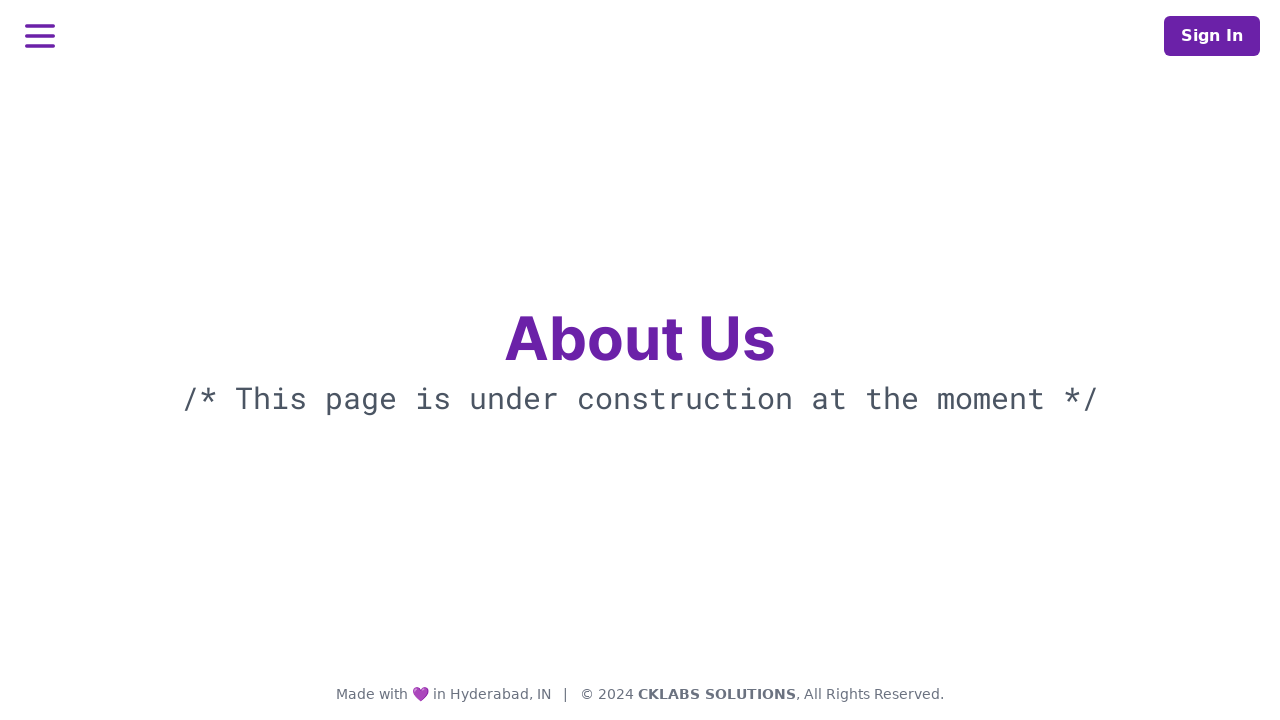